Tests DuckDuckGo search functionality by entering a search query, submitting the form, and verifying the page title contains the search term.

Starting URL: https://duckduckgo.com

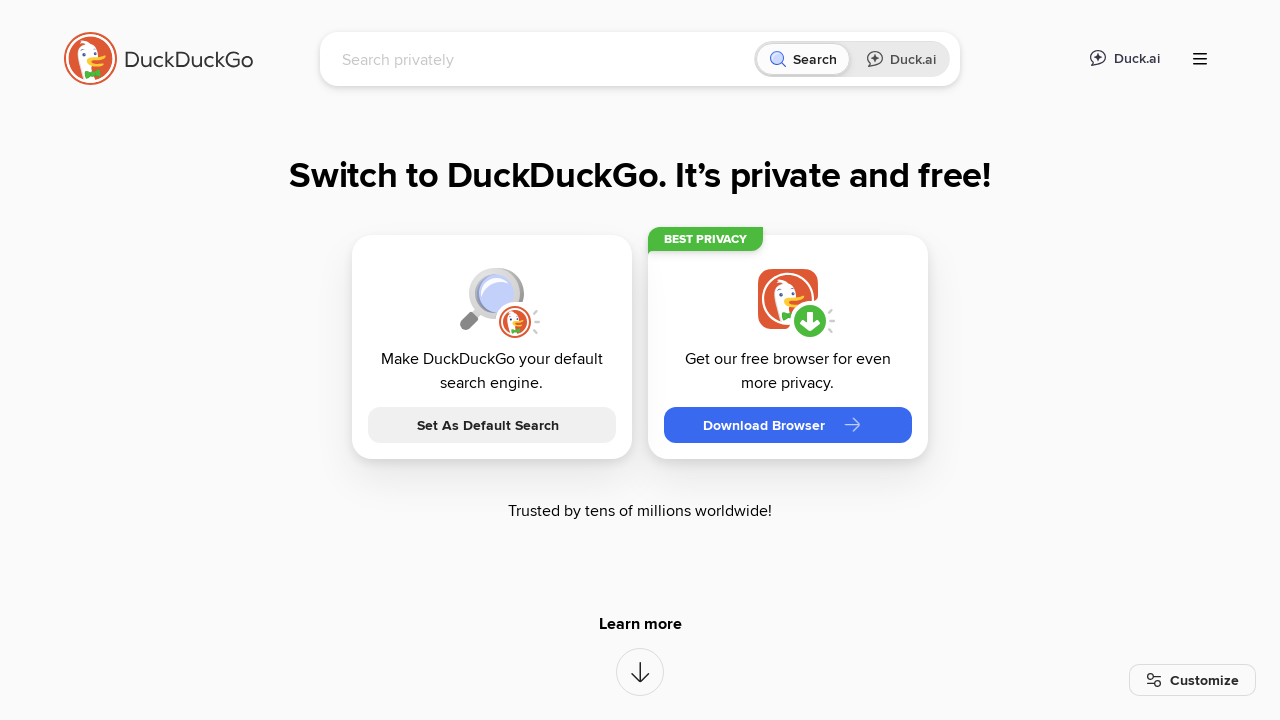

Filled search input with 'FluentLenium' on #searchbox_input
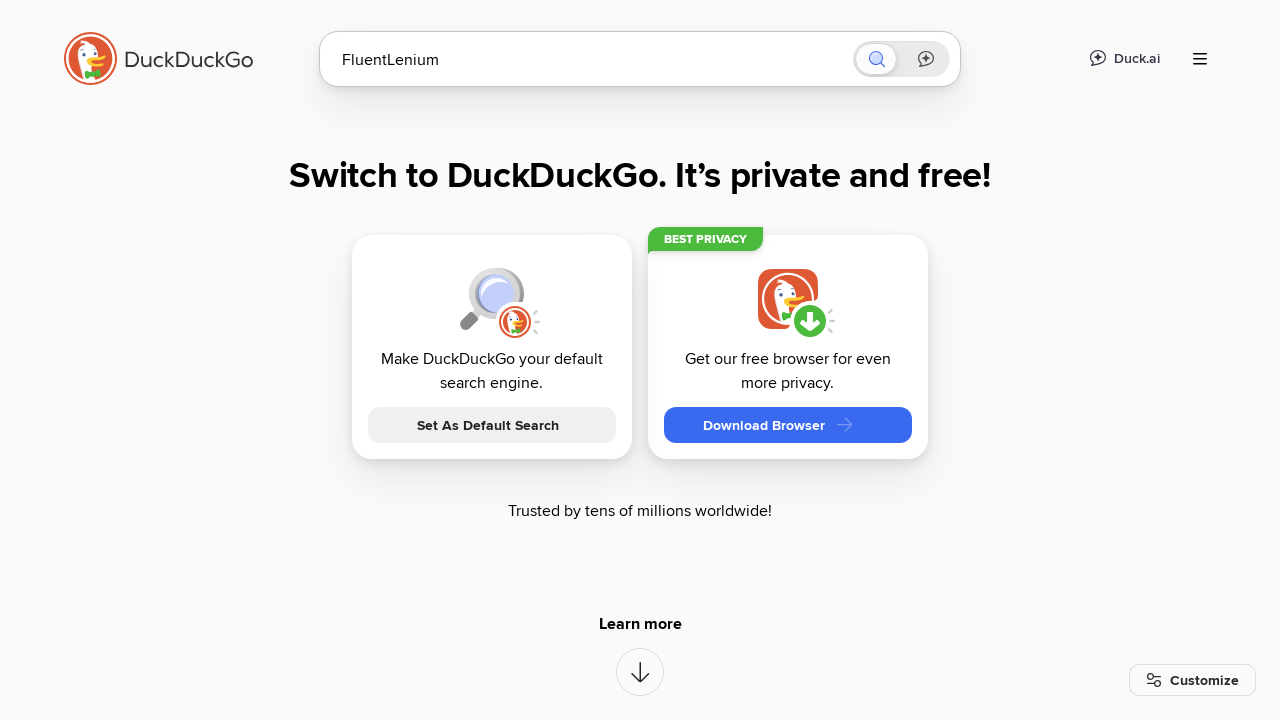

Clicked submit button to search at (904, 158) on button[type='submit']
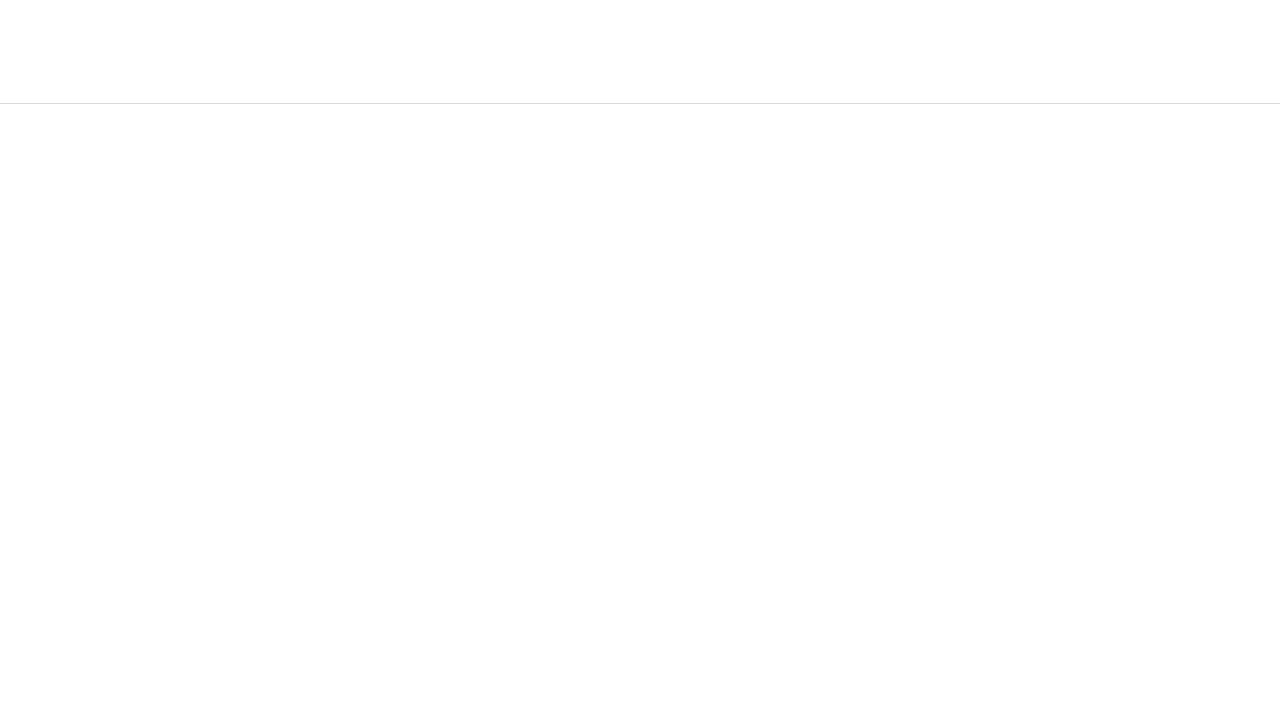

Verified page title contains 'FluentLenium'
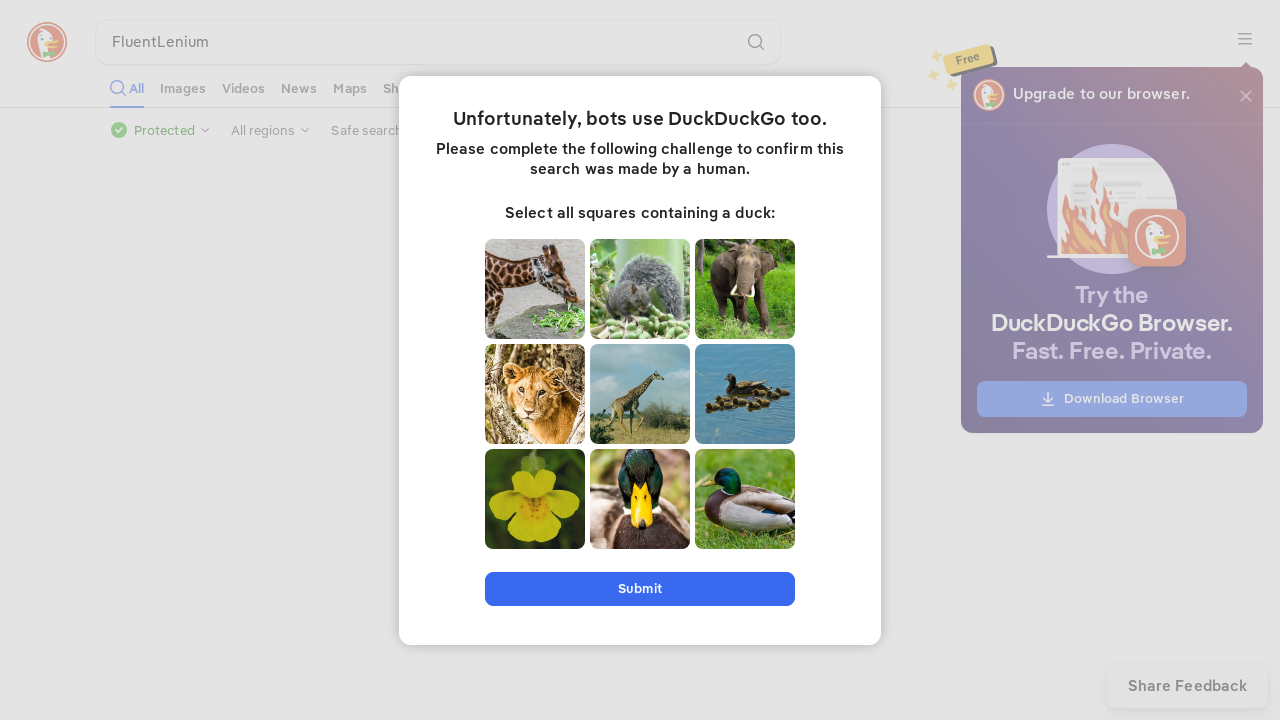

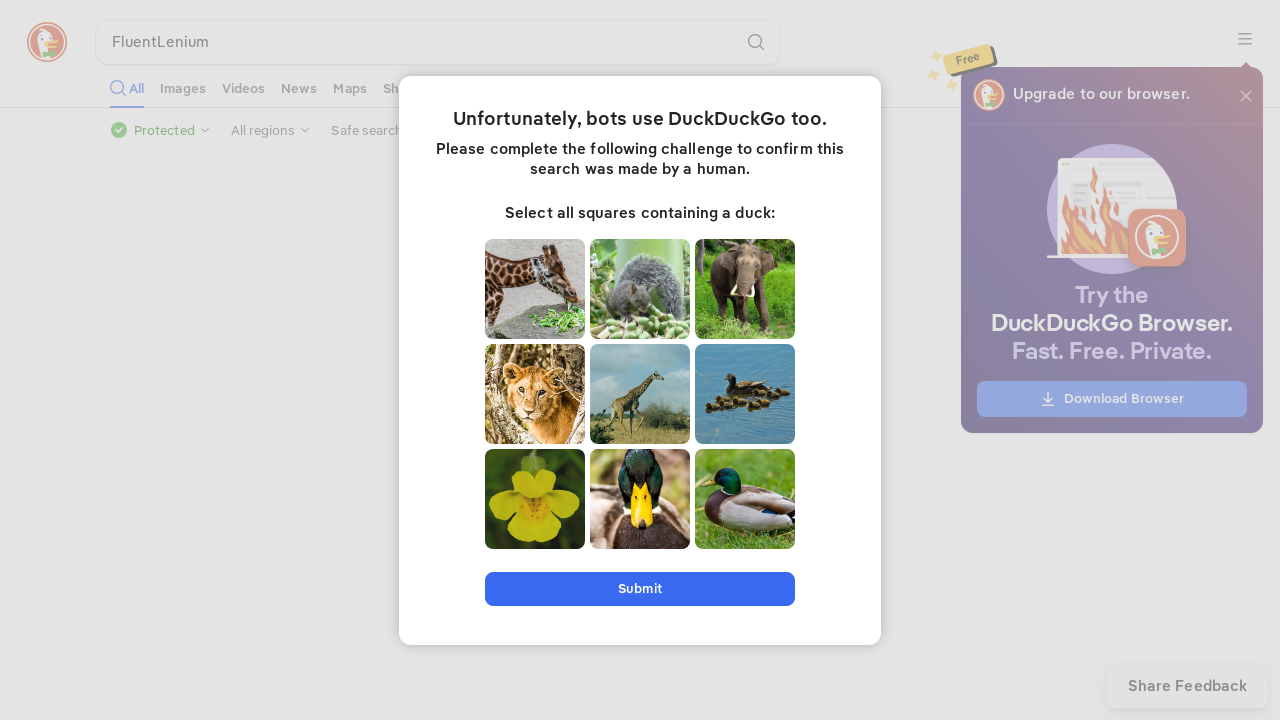